Tests the SWAPI interactive interface with an invalid character ID to verify error handling

Starting URL: https://swapi.dev/

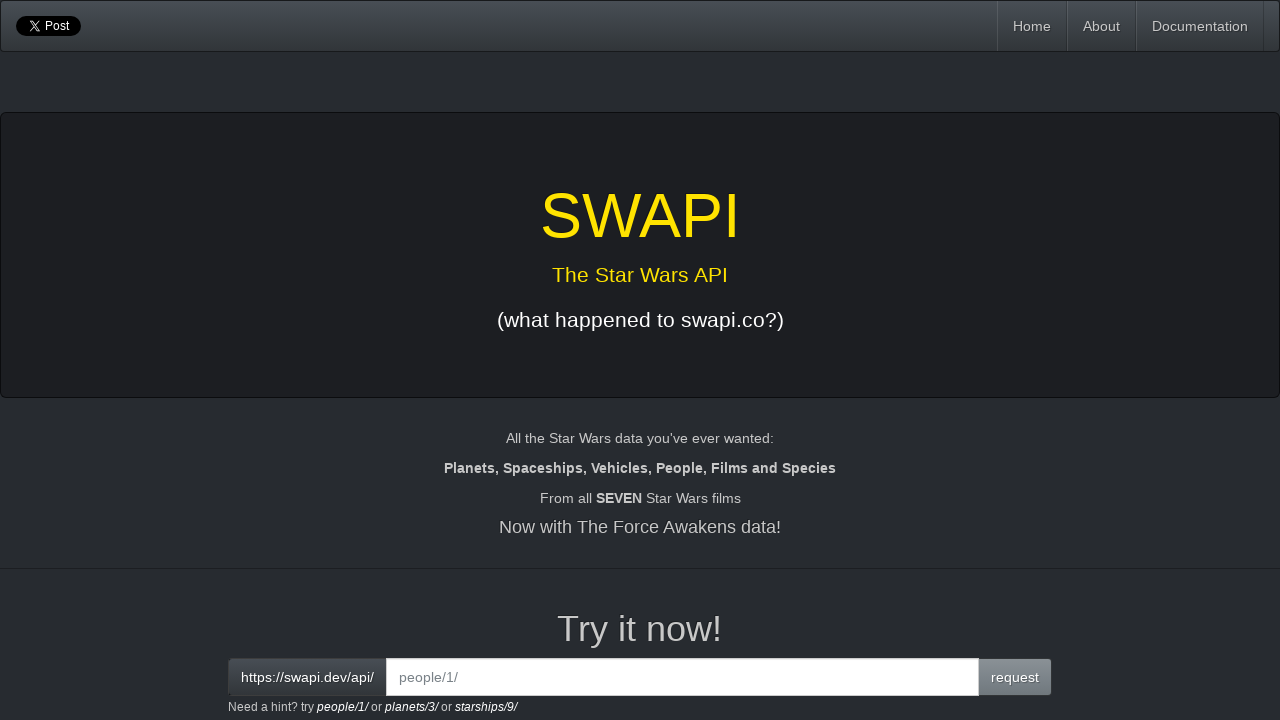

Filled interactive input field with invalid character ID 'people/85/' on #interactive
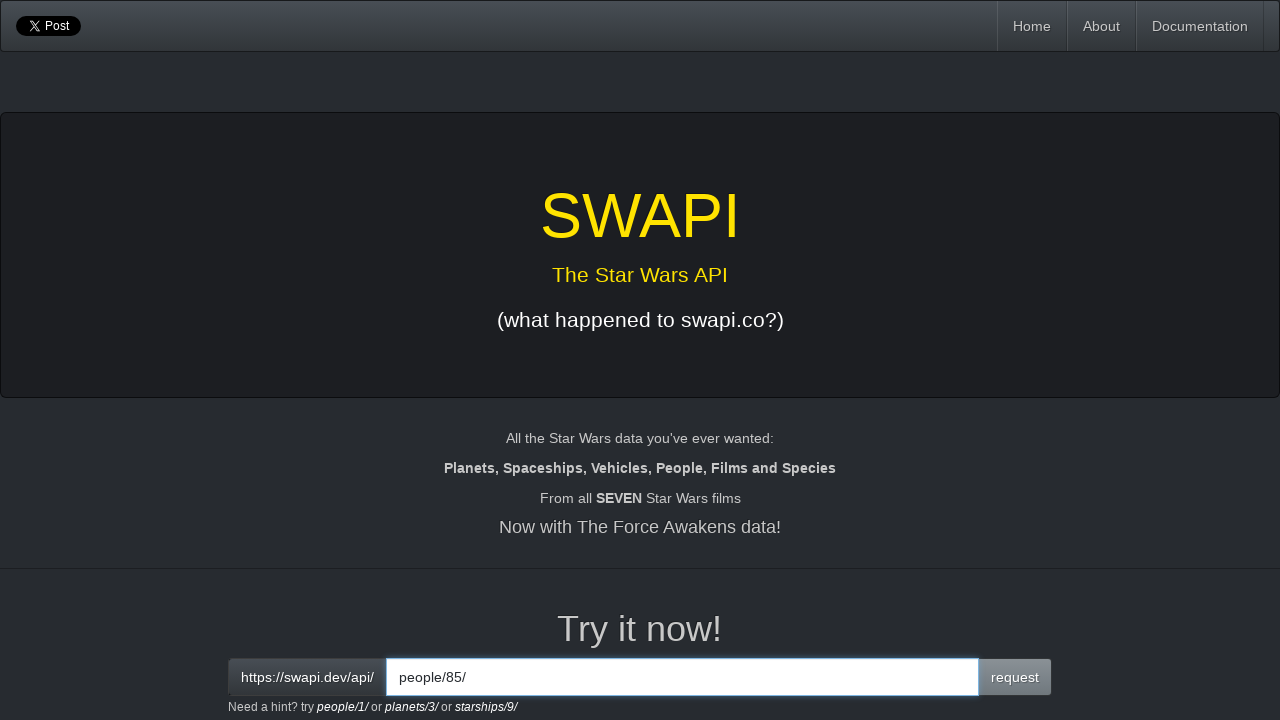

Clicked Request button to submit invalid character ID at (1015, 677) on button:has-text('request')
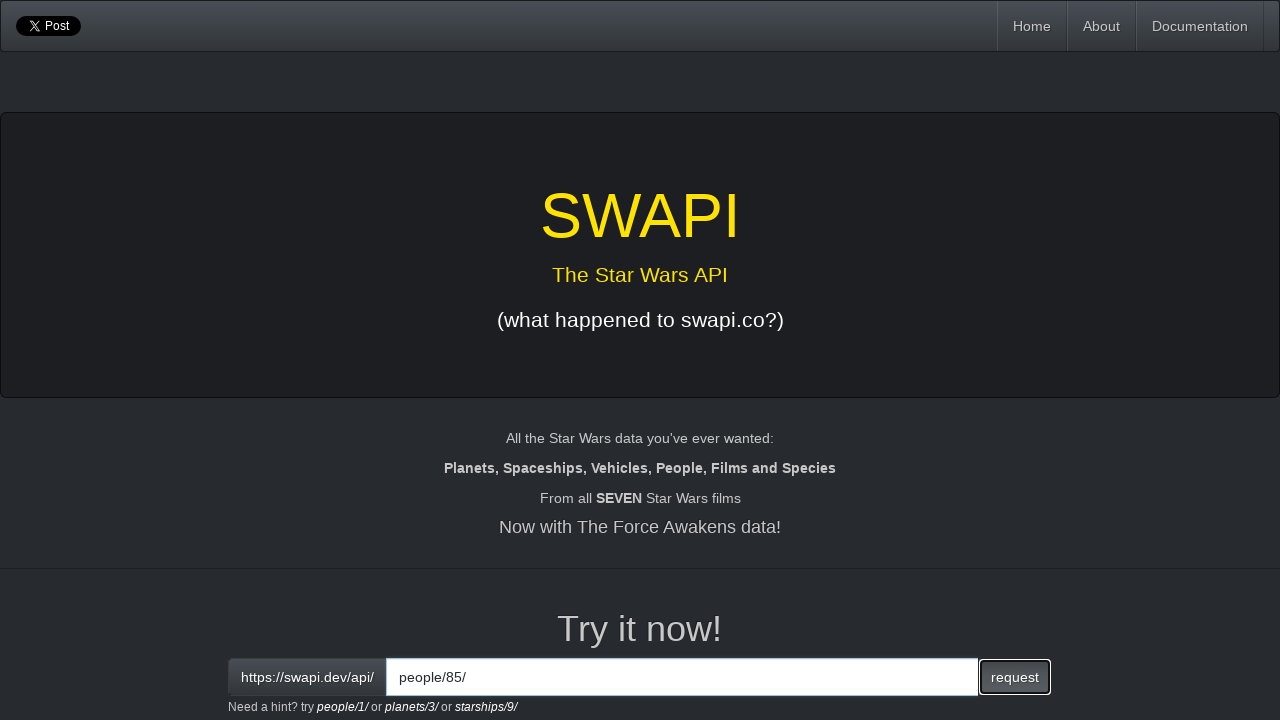

Verified error output is displayed in response field
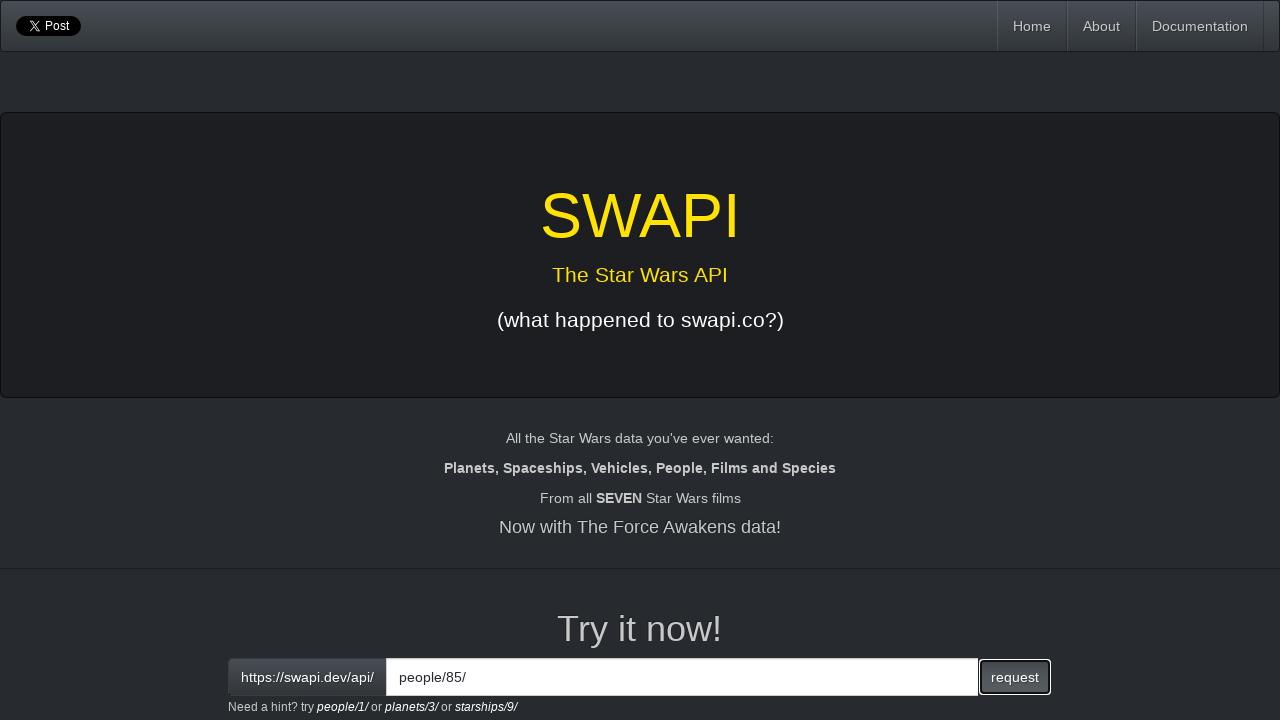

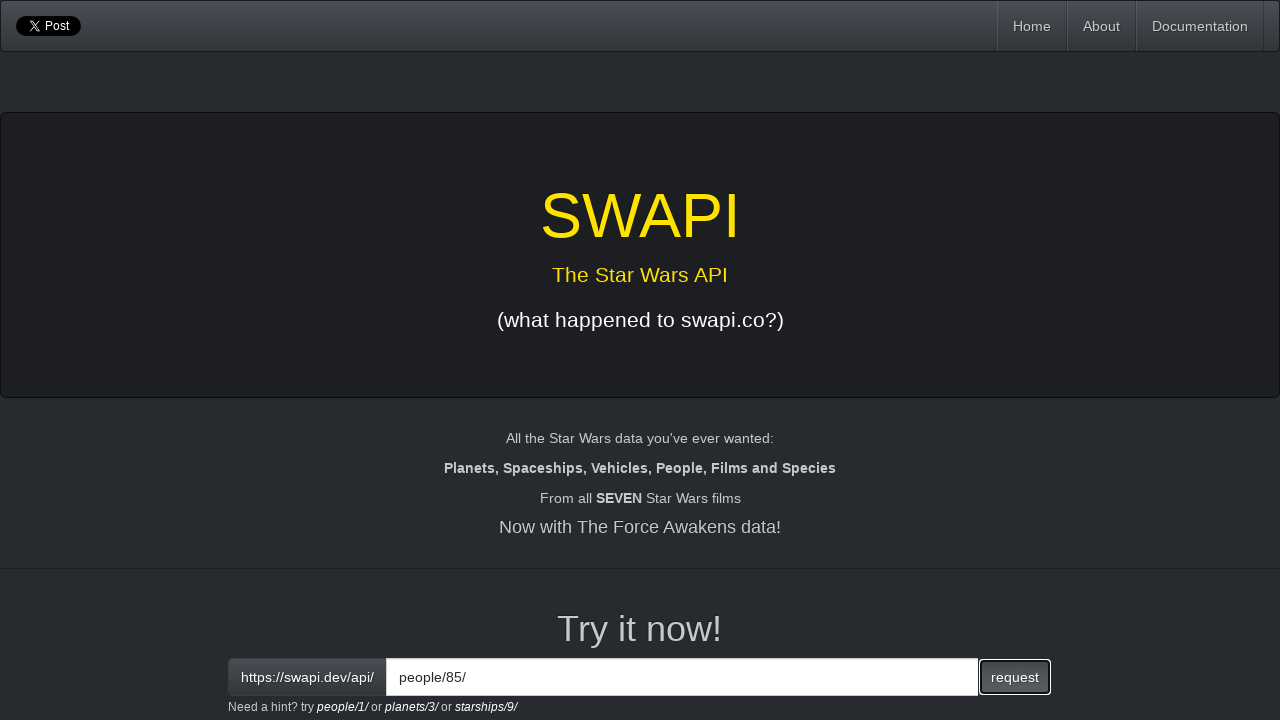